Tests that the Shop page displays a product page correctly by clicking on a book title and verifying the product title is displayed

Starting URL: http://practice.automationtesting.in

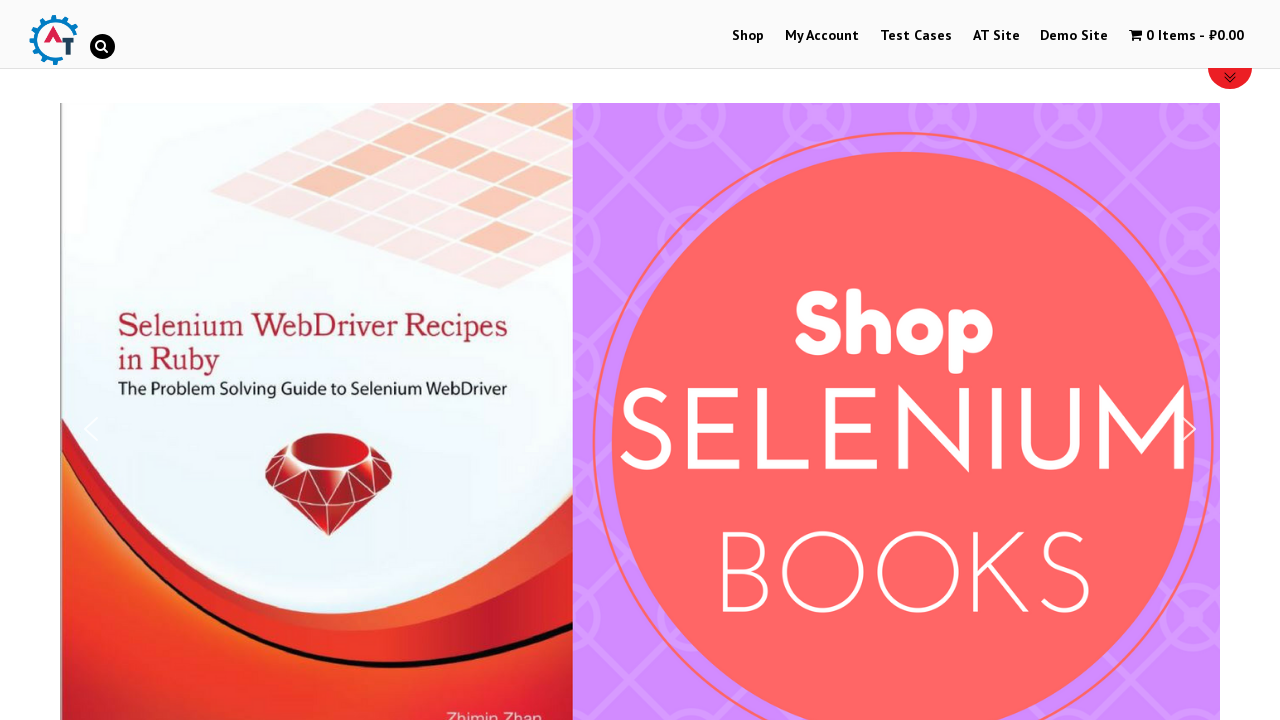

Clicked on Shop menu at (748, 36) on #menu-item-40
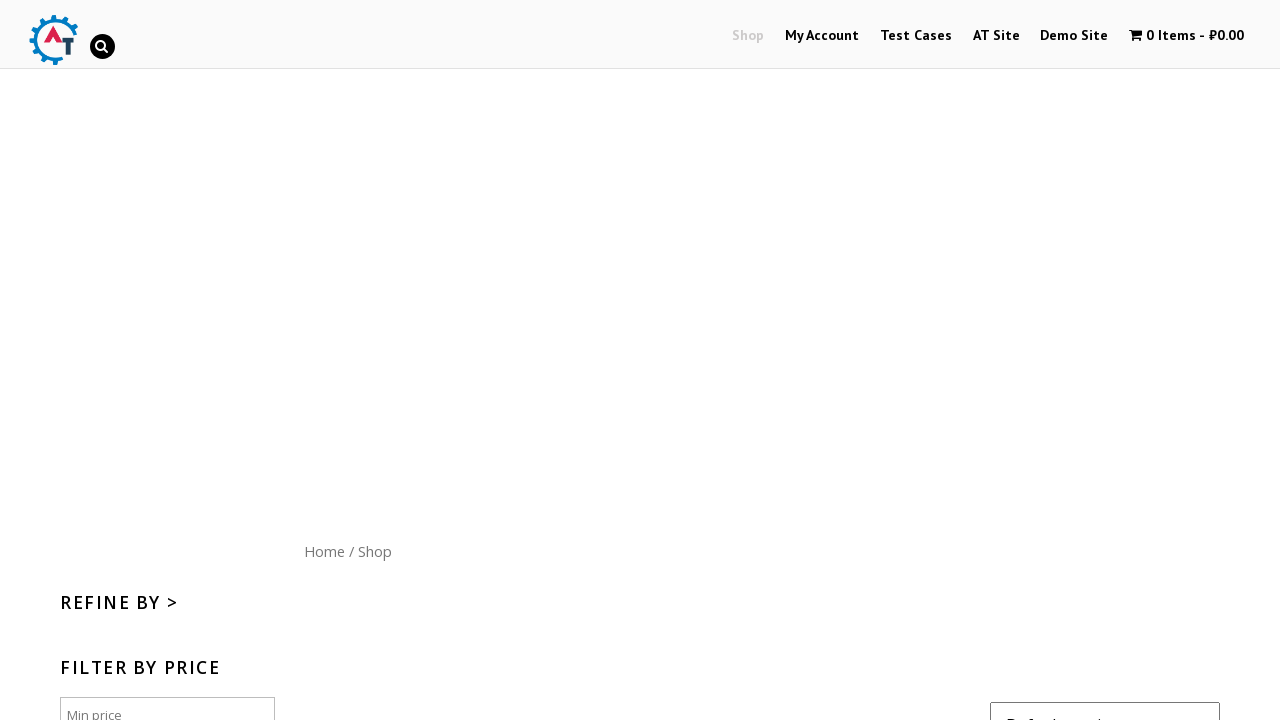

Clicked on HTML5 Forms book title at (878, 361) on xpath=//h3[text()='HTML5 Forms']
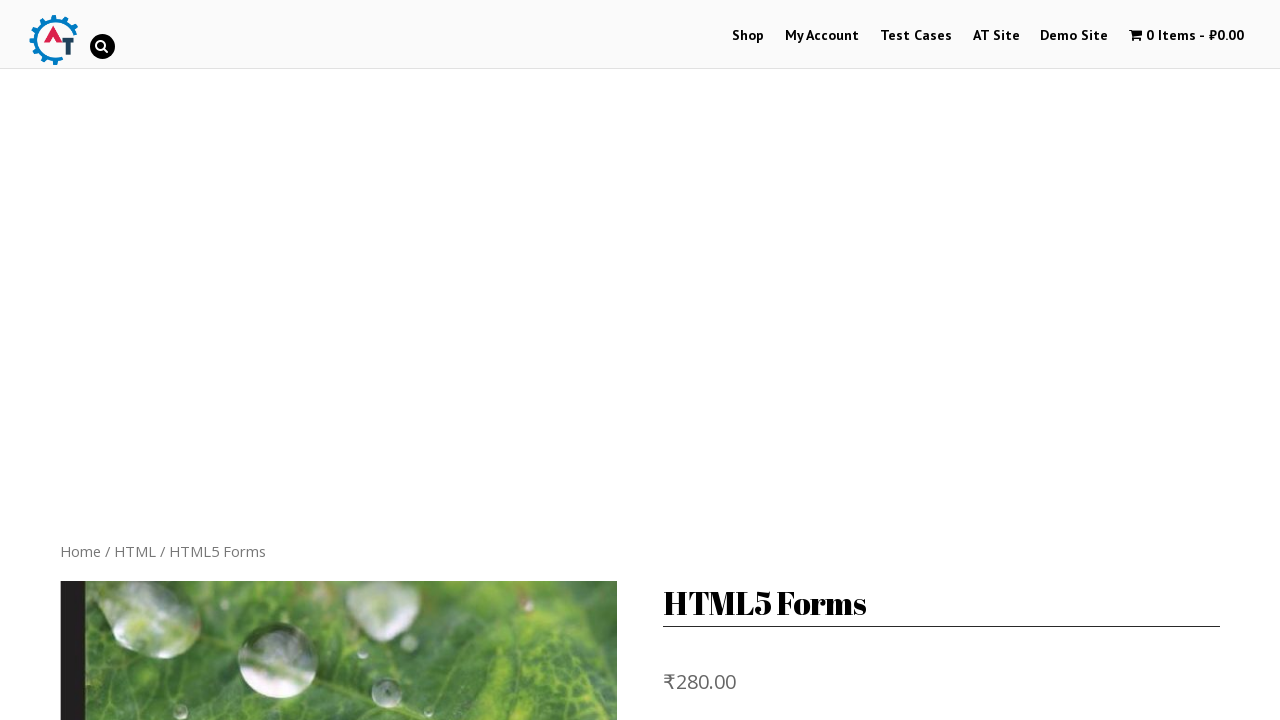

Product title element loaded and visible
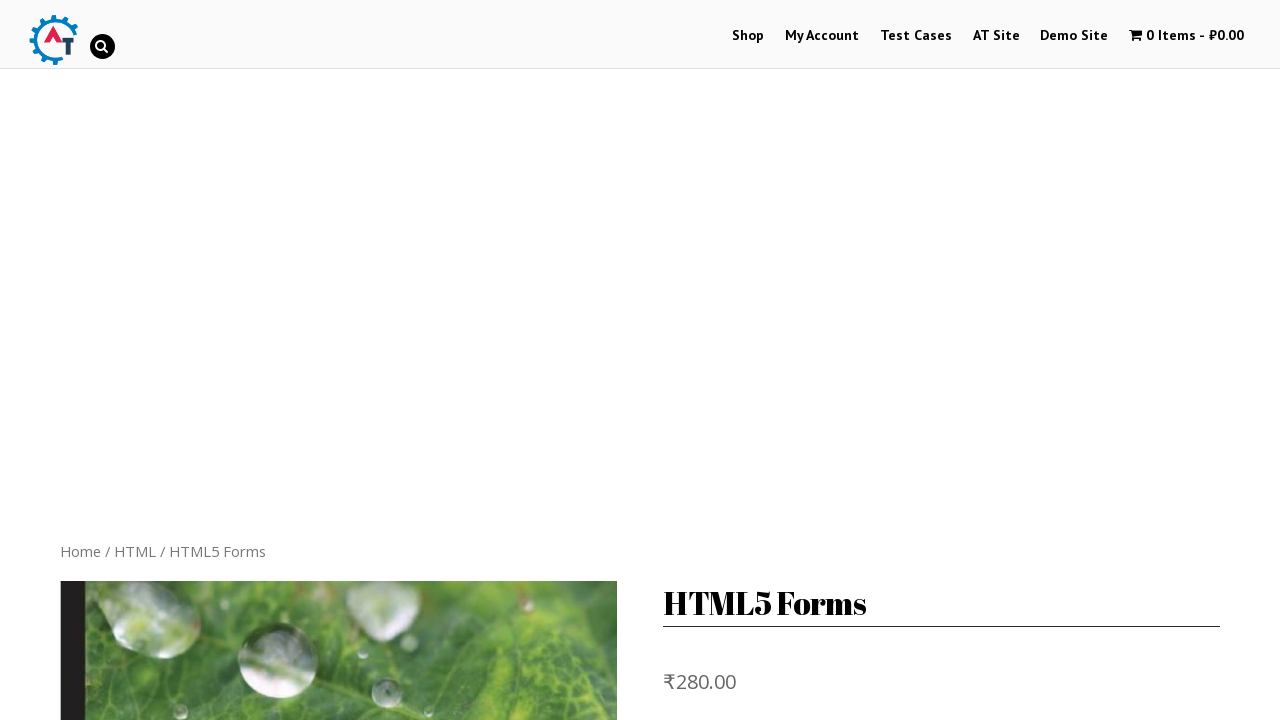

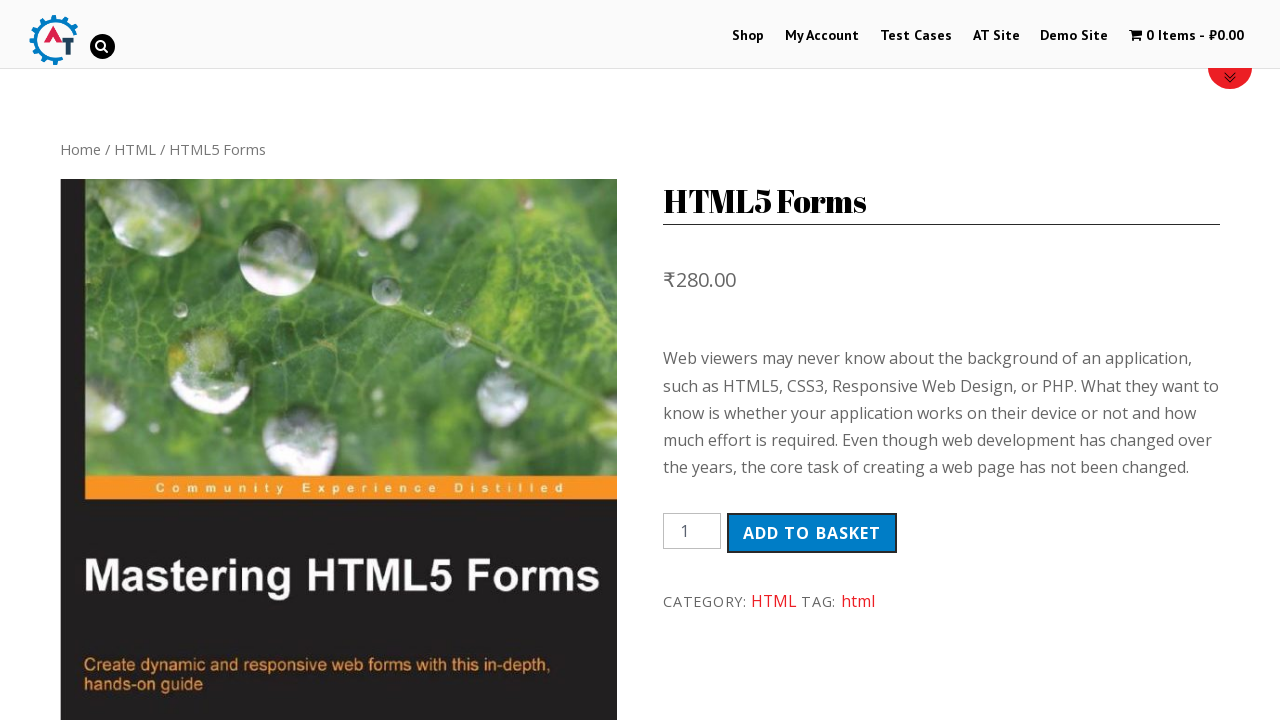